Tests selecting a country from a dropdown by value and verifies the selection is reflected in both the dropdown value and feedback text

Starting URL: https://osstep.github.io/action_selectOptions

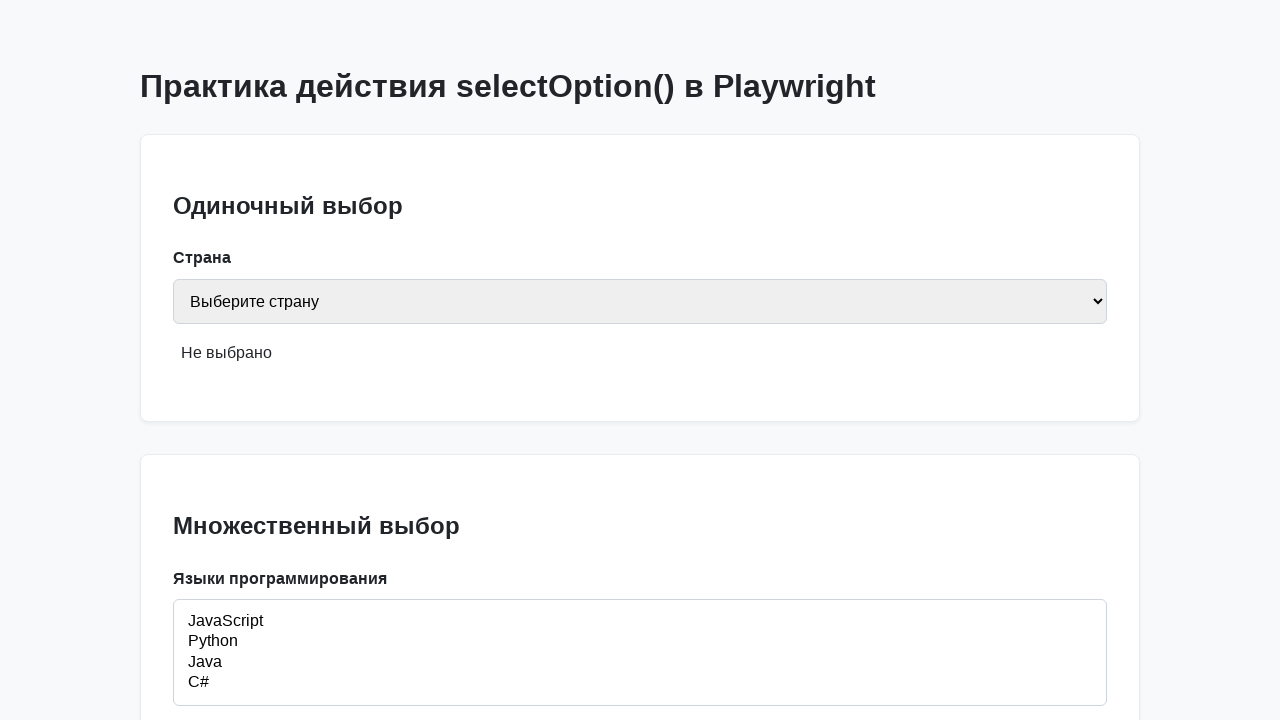

Located country select dropdown by label 'Страна'
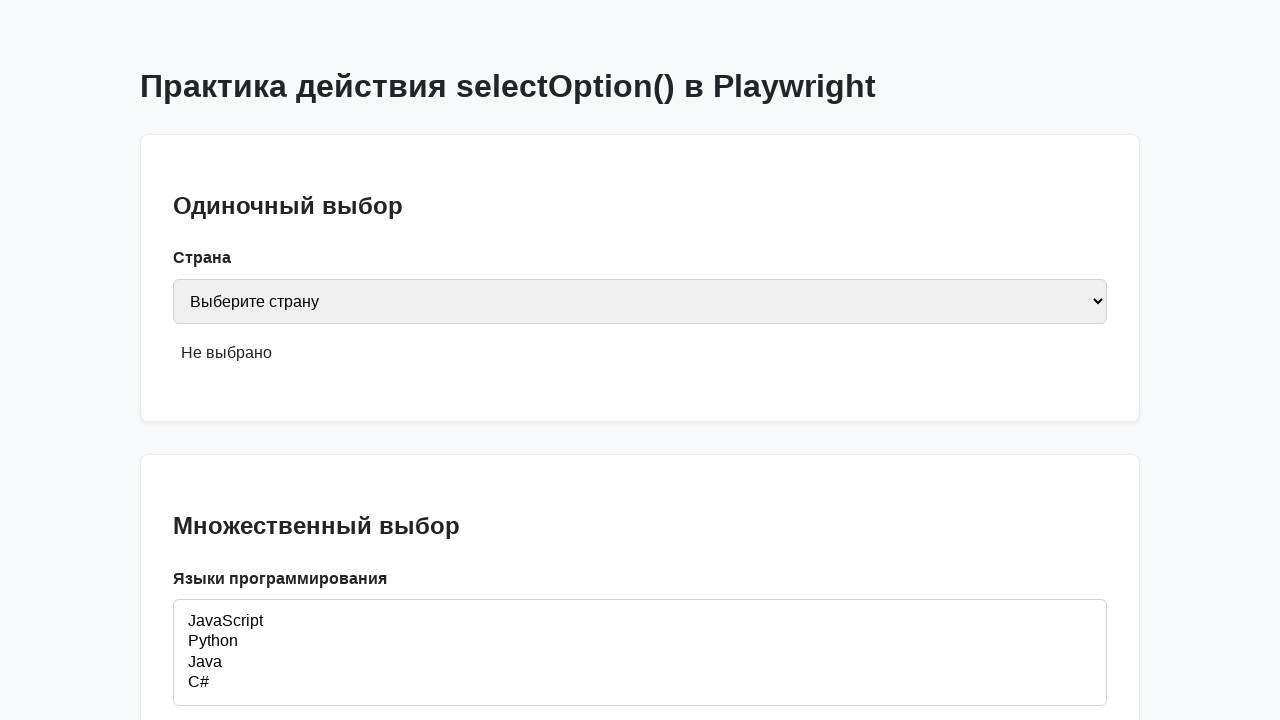

Selected Germany (de) from country dropdown on internal:label="\u0421\u0442\u0440\u0430\u043d\u0430"i
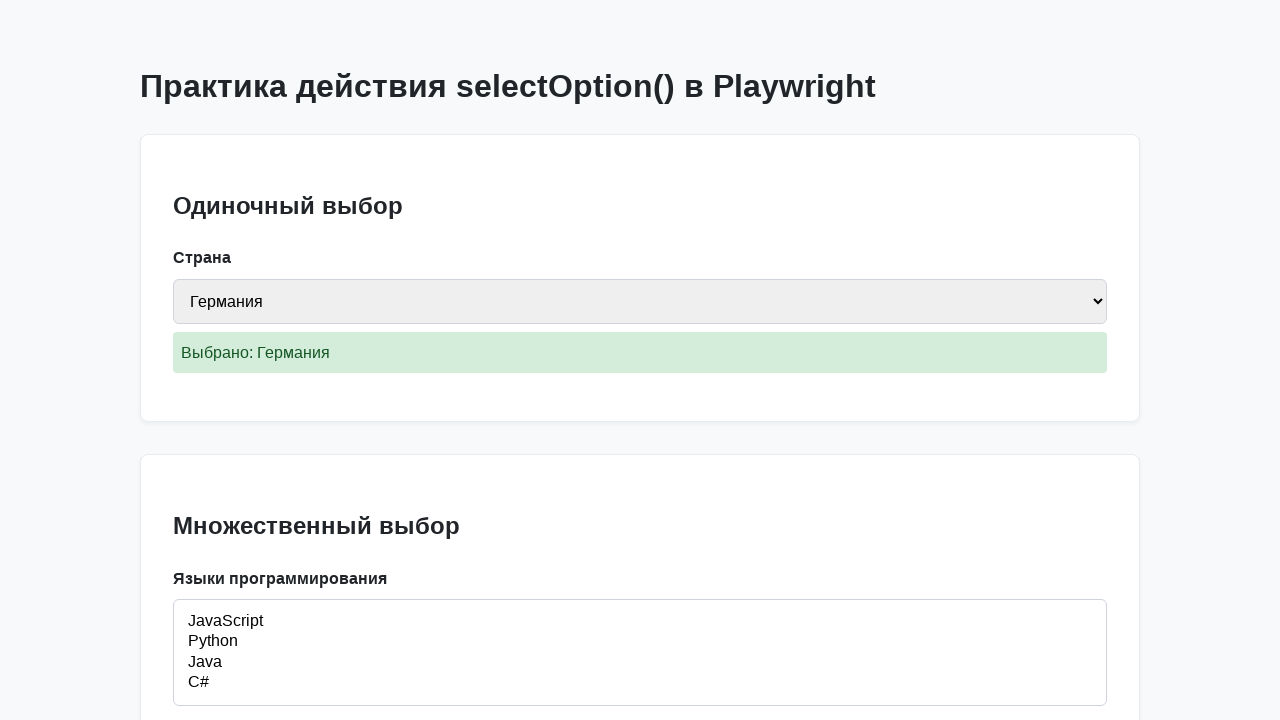

Verified feedback text displays 'Выбрано: Германия' confirming Germany selection
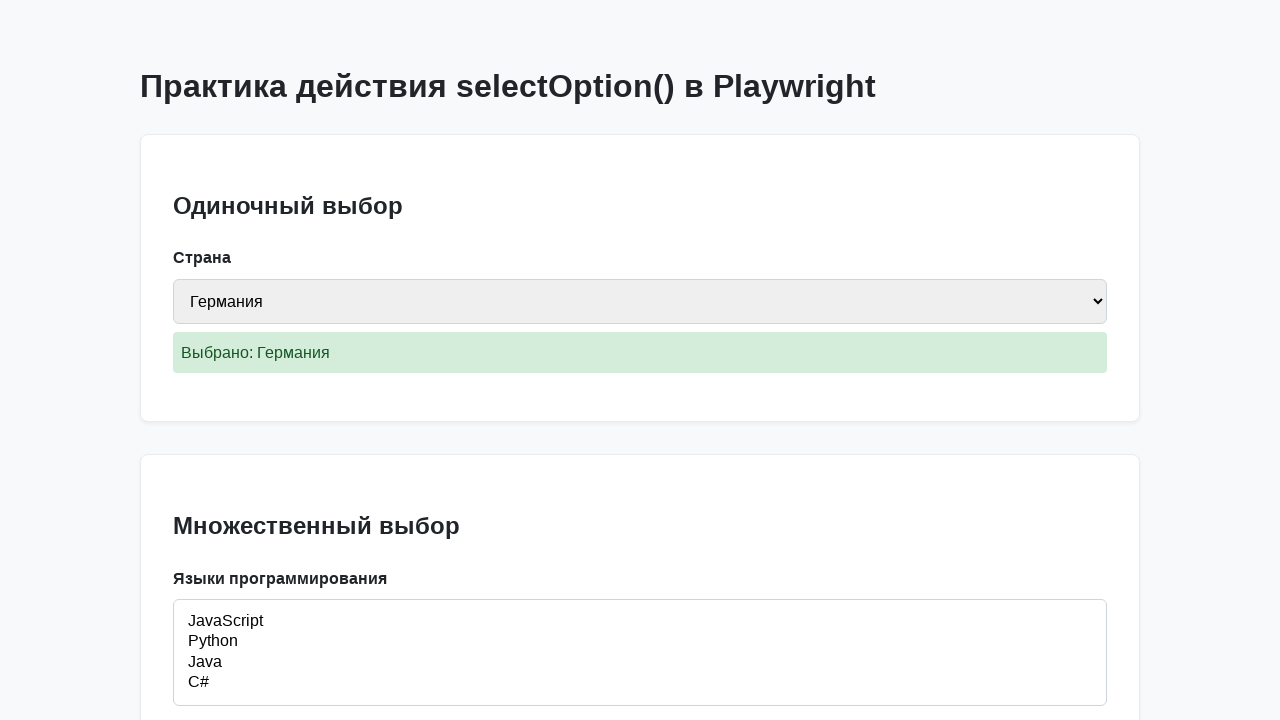

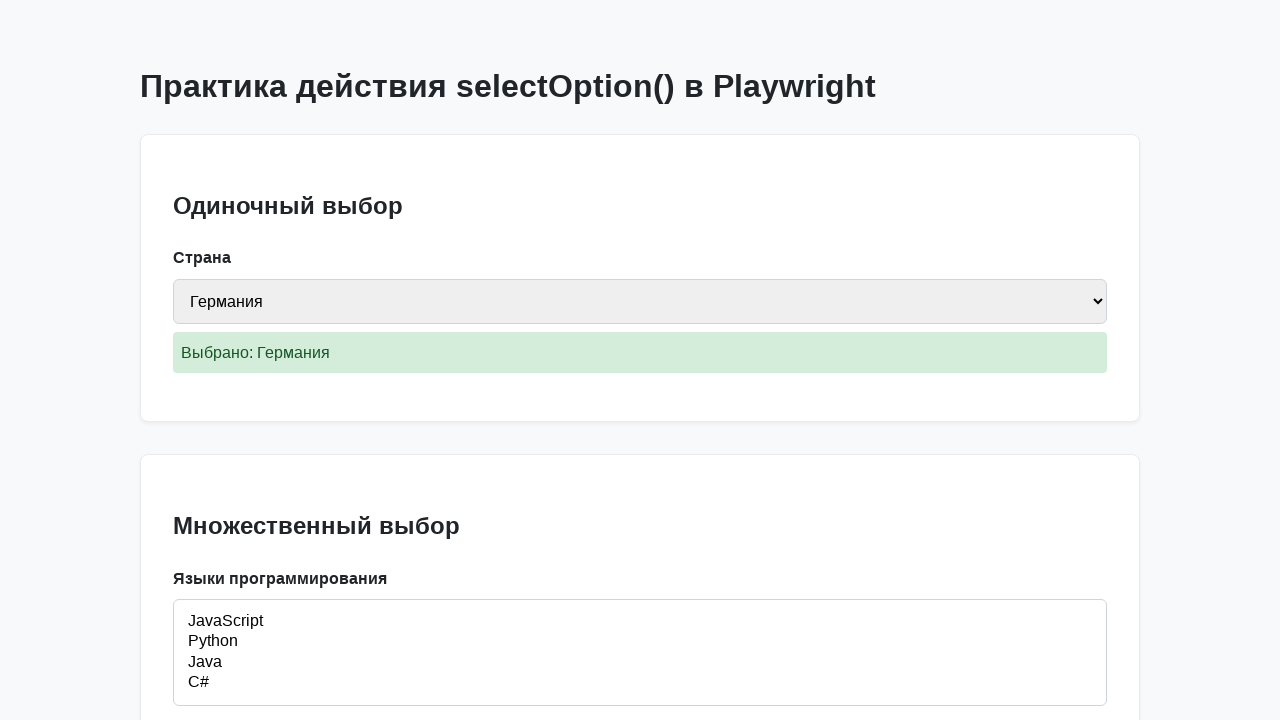